Tests double-click functionality on a button element on the DemoQA buttons page

Starting URL: https://demoqa.com/buttons

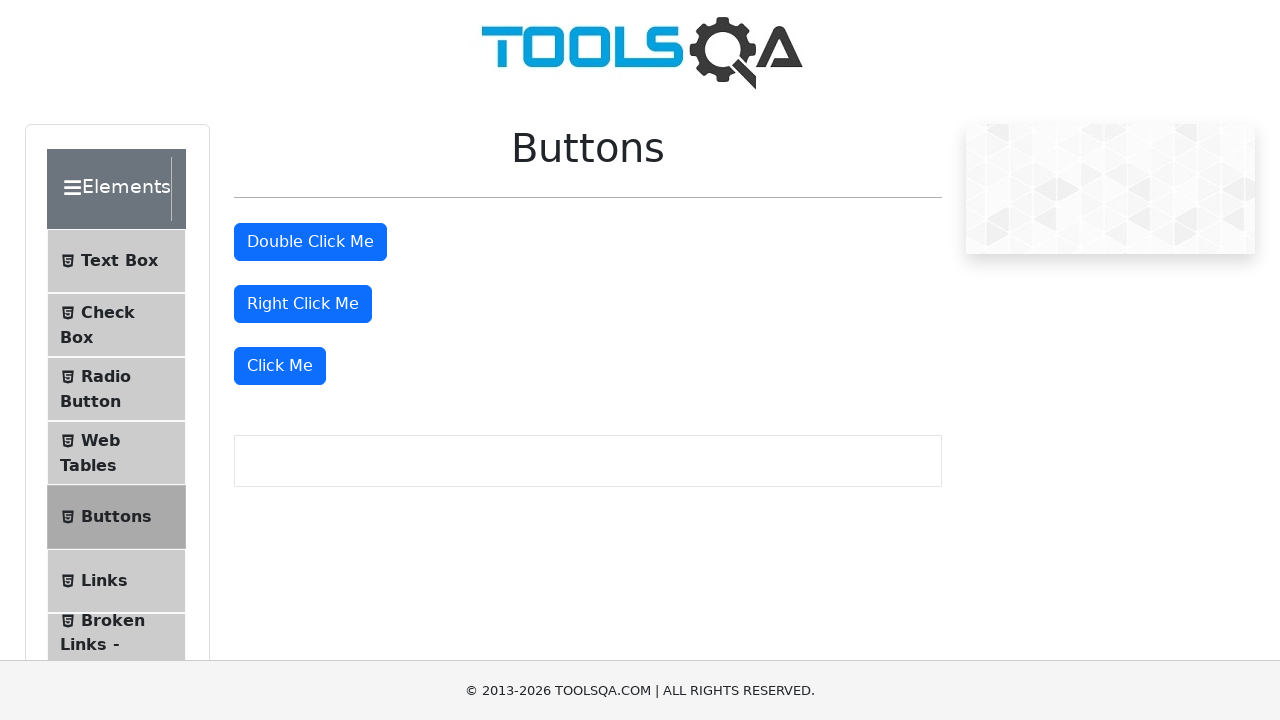

Navigated to DemoQA buttons page
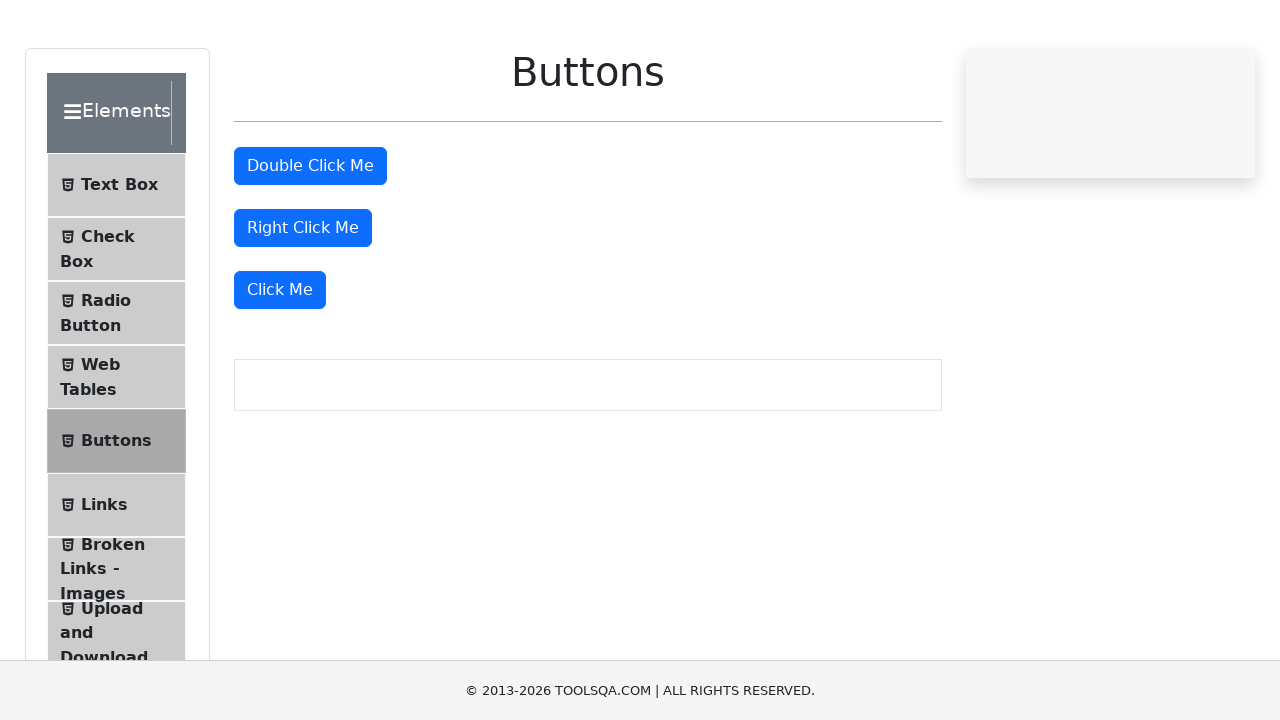

Double-clicked the double click button at (310, 242) on xpath=//button[@id='doubleClickBtn']
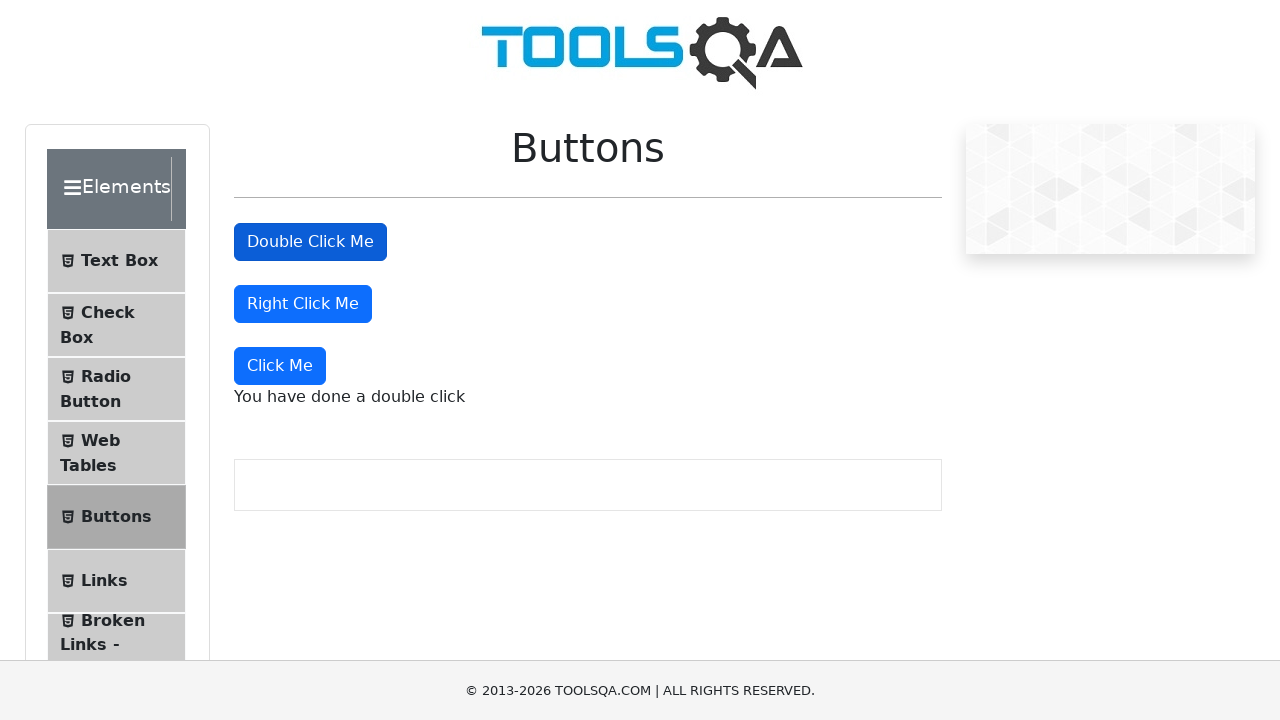

Double-click result message appeared
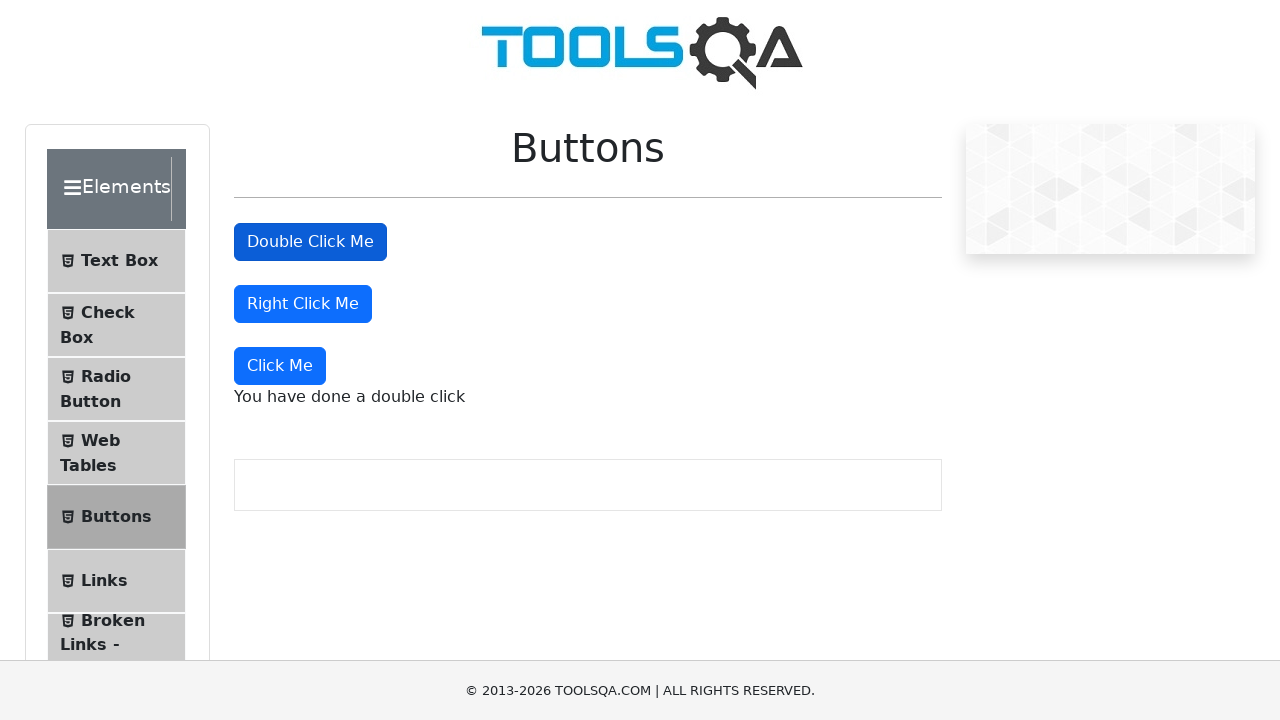

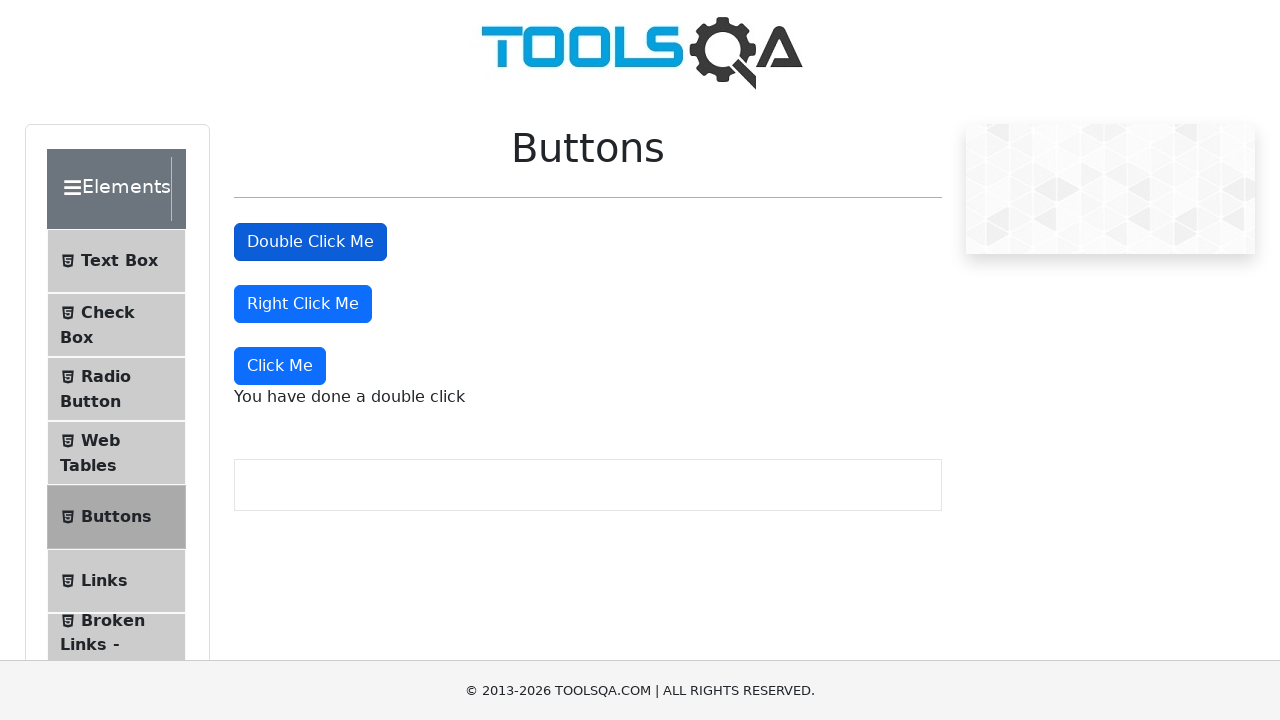